Tests that the Clear completed button displays correct text after completing an item.

Starting URL: https://demo.playwright.dev/todomvc

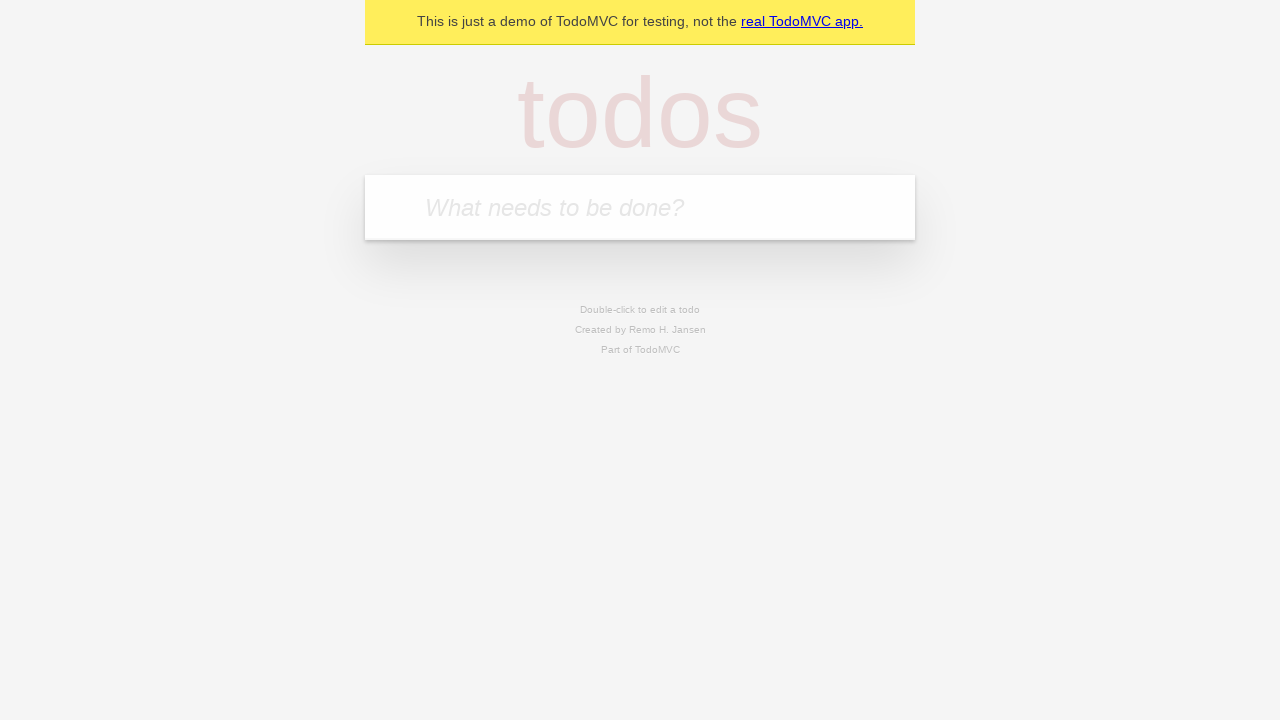

Located the 'What needs to be done?' input field
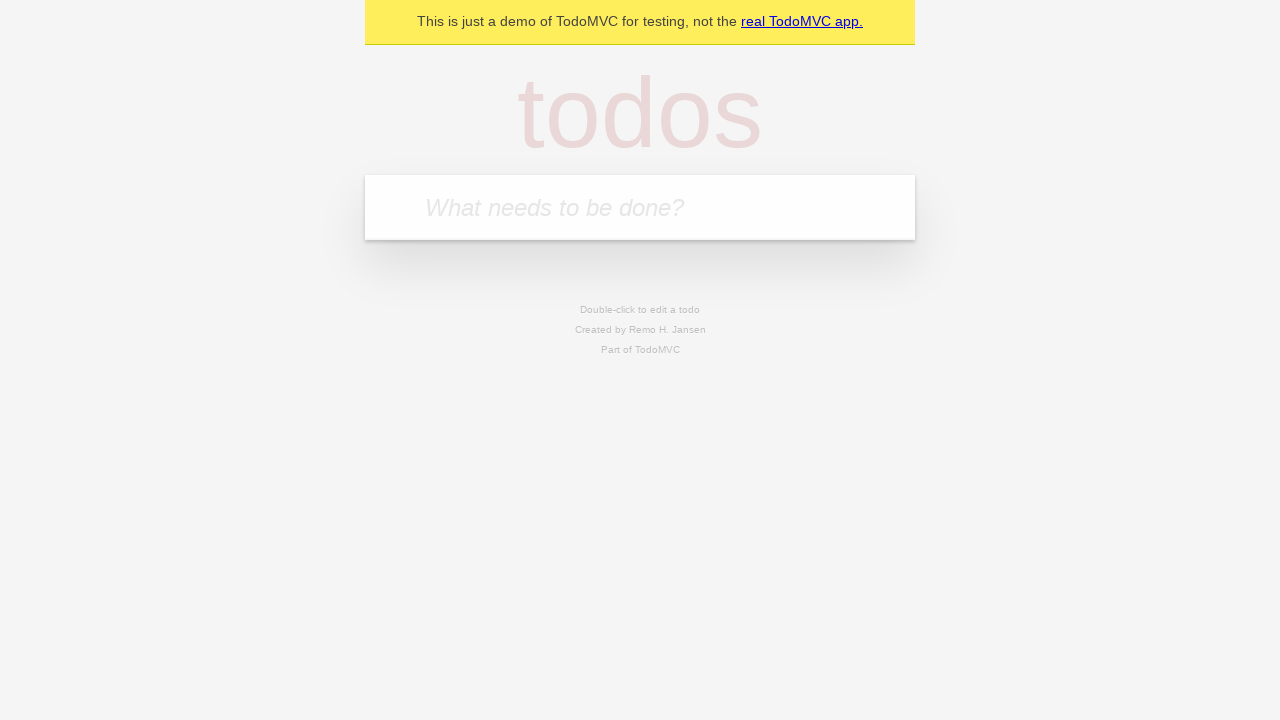

Filled input with todo item: 'buy some cheese' on internal:attr=[placeholder="What needs to be done?"i]
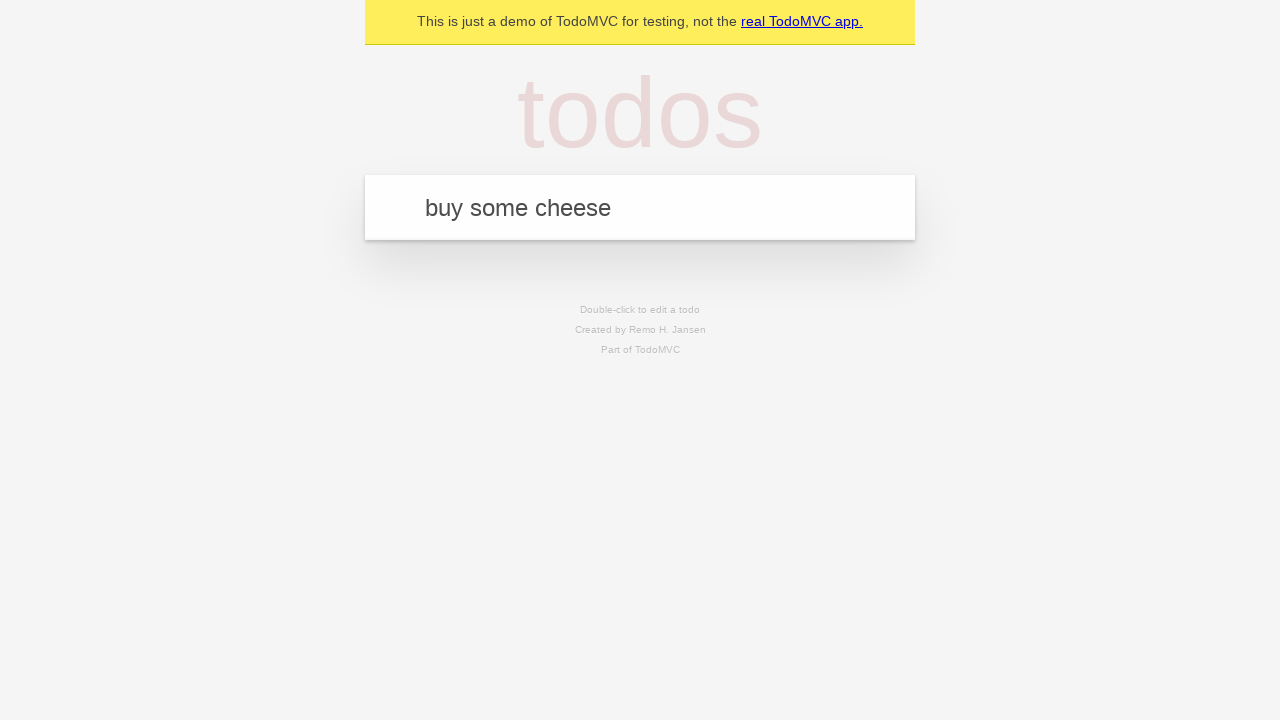

Pressed Enter to add todo item: 'buy some cheese' on internal:attr=[placeholder="What needs to be done?"i]
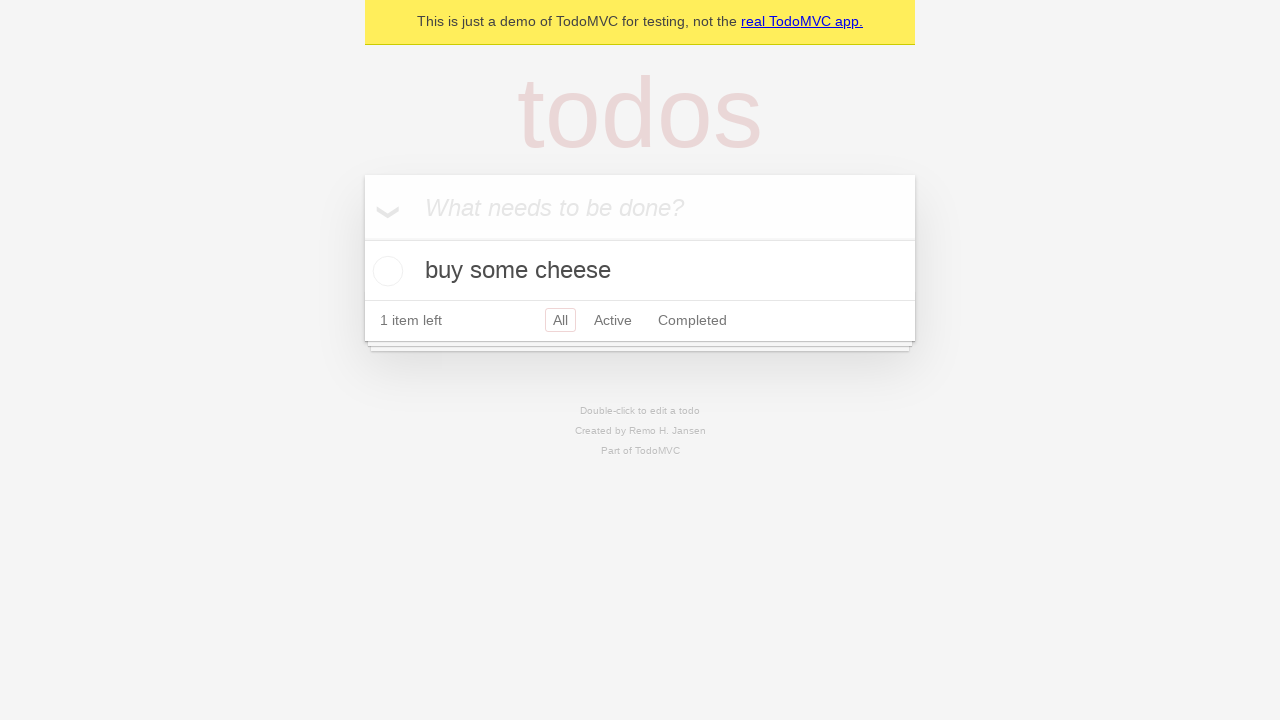

Filled input with todo item: 'feed the cat' on internal:attr=[placeholder="What needs to be done?"i]
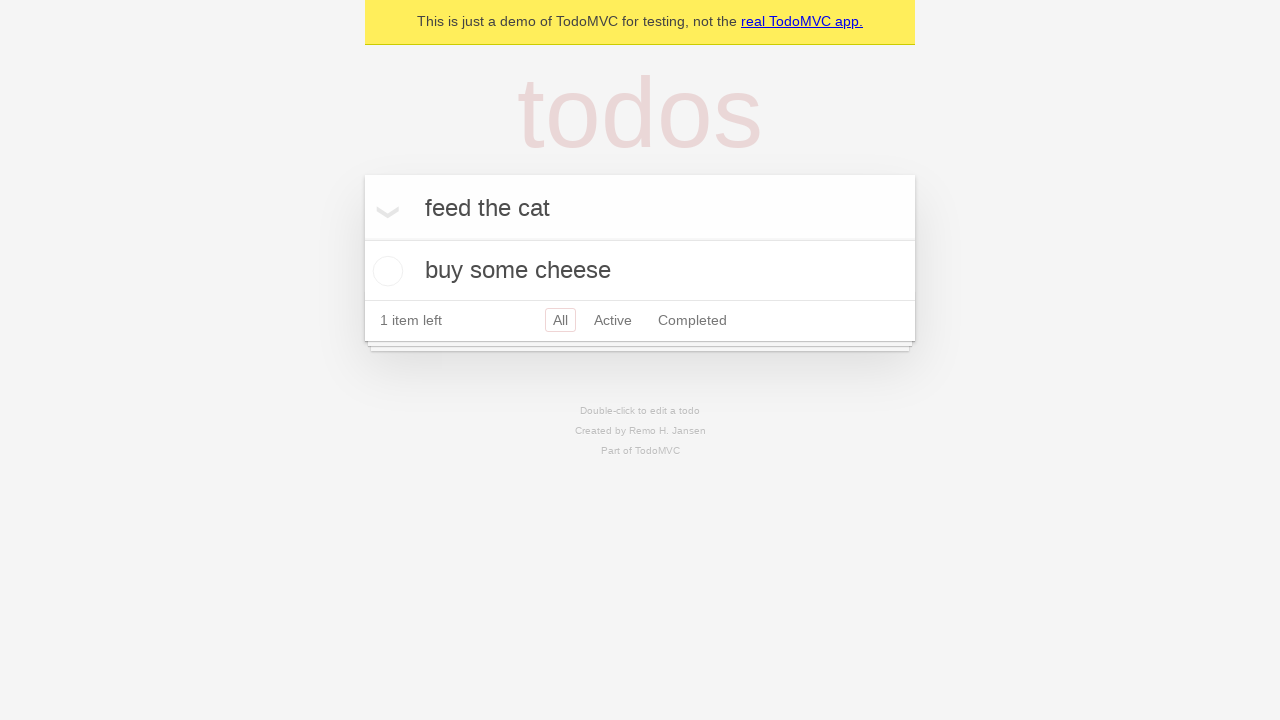

Pressed Enter to add todo item: 'feed the cat' on internal:attr=[placeholder="What needs to be done?"i]
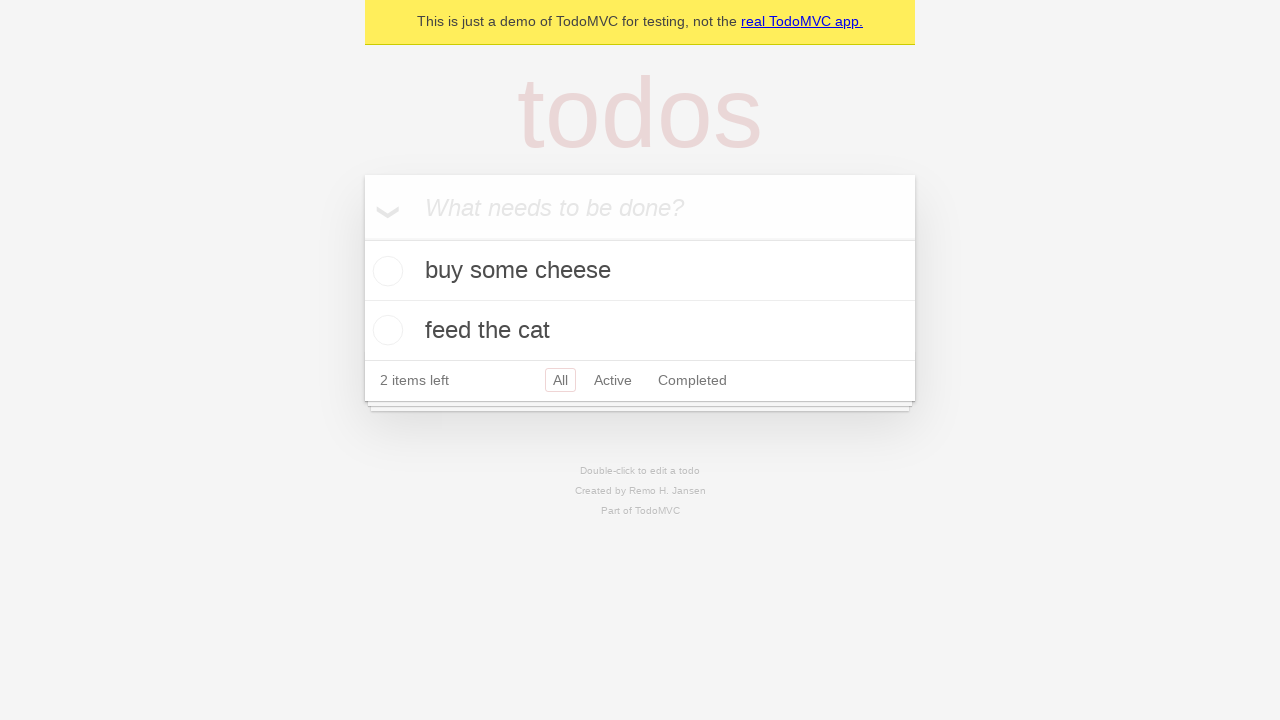

Filled input with todo item: 'book a doctors appointment' on internal:attr=[placeholder="What needs to be done?"i]
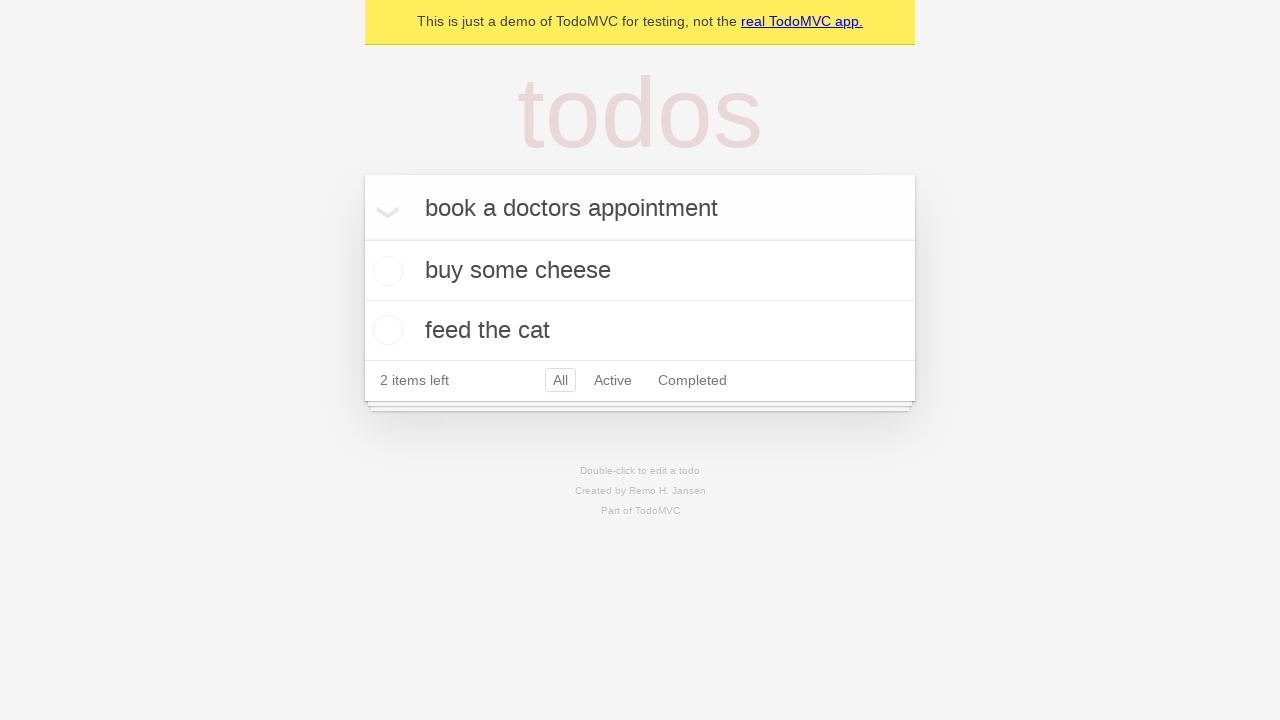

Pressed Enter to add todo item: 'book a doctors appointment' on internal:attr=[placeholder="What needs to be done?"i]
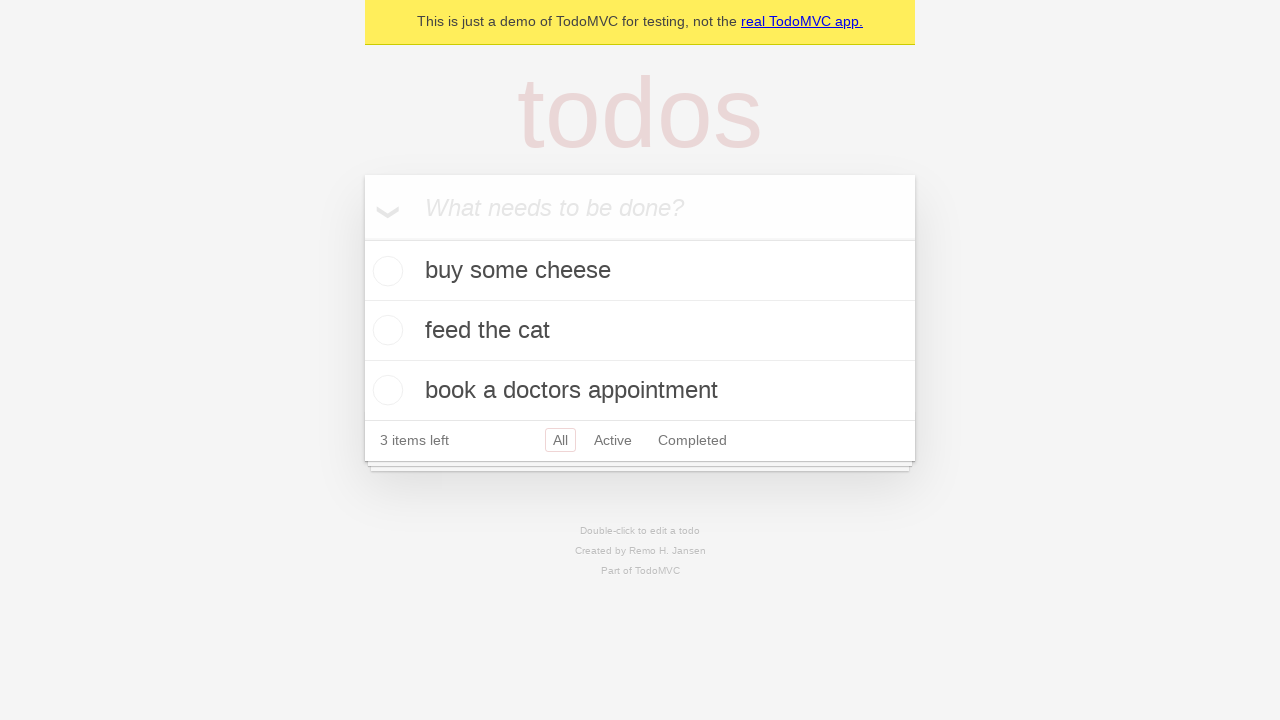

Waited for all 3 todo items to be rendered
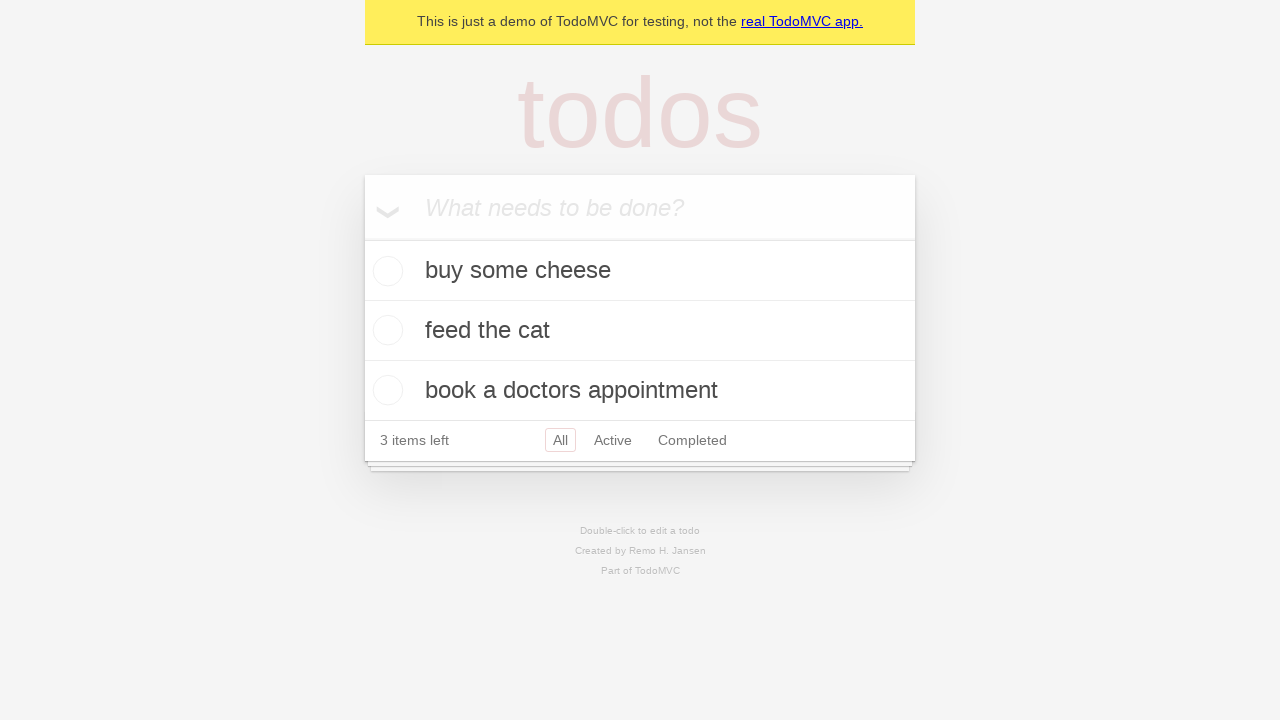

Checked the first todo item as completed at (385, 271) on .todo-list li .toggle >> nth=0
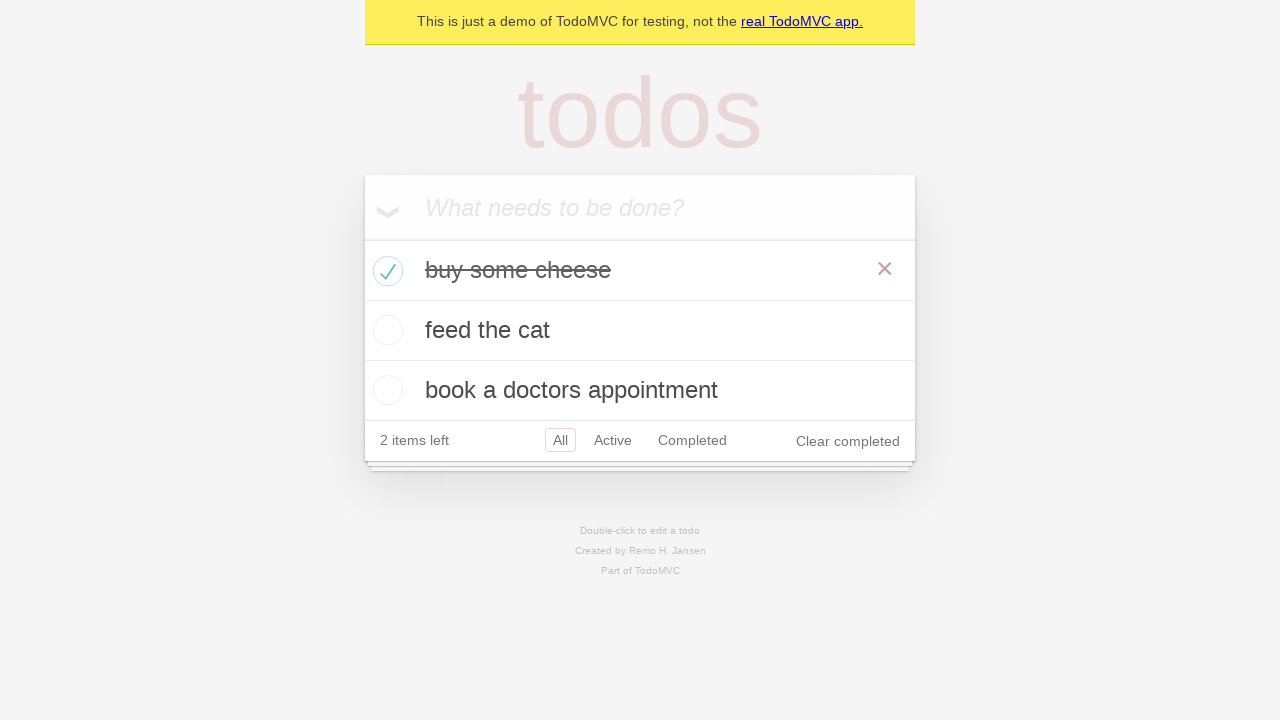

Clear completed button is now visible after marking item as done
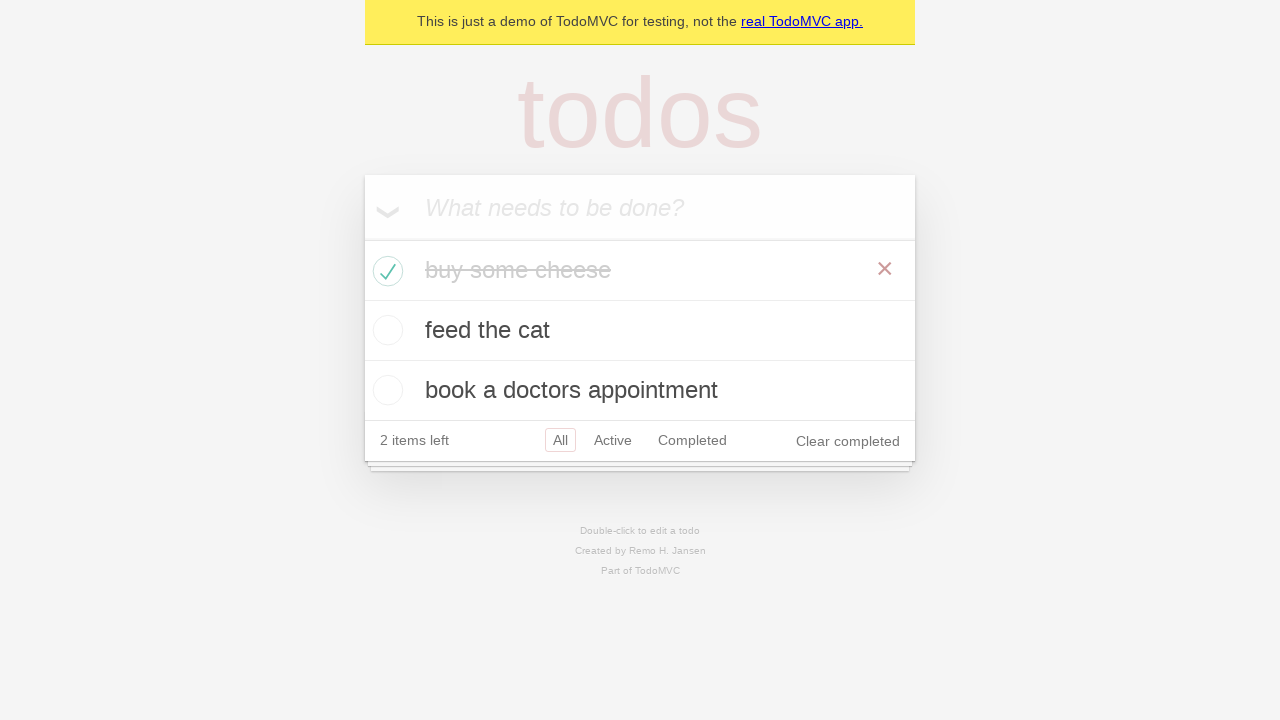

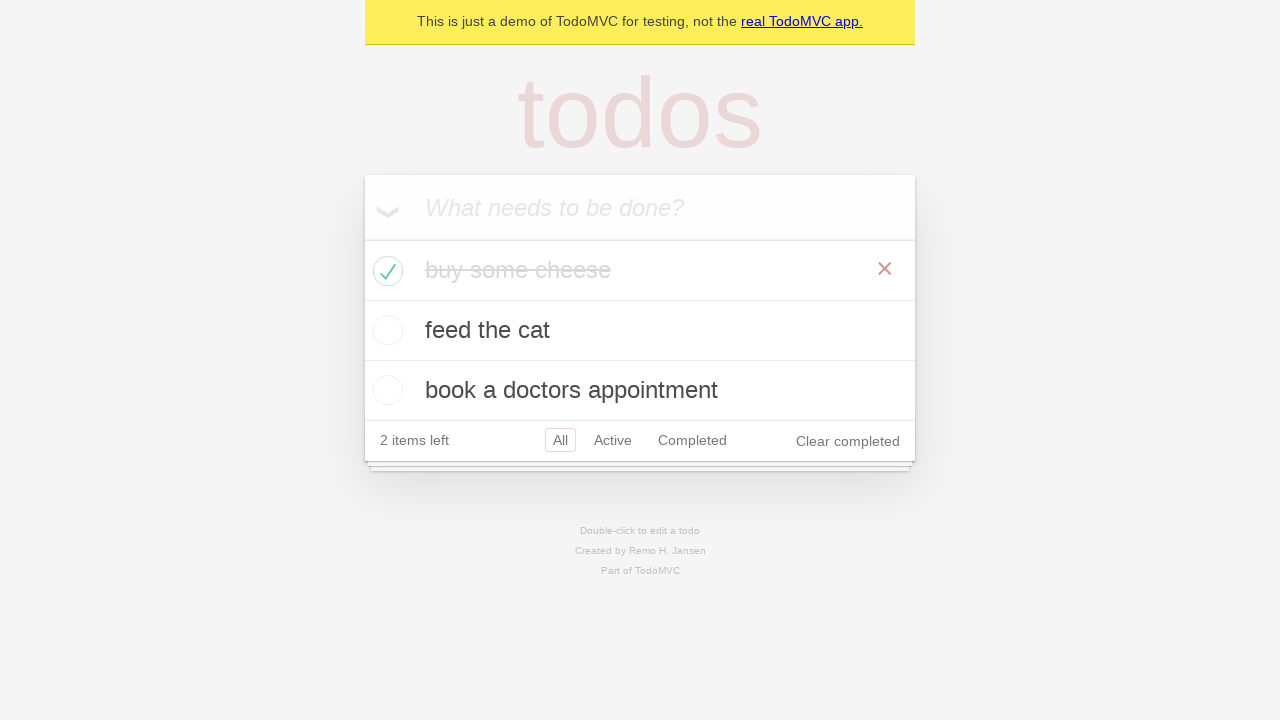